Tests alert handling functionality by triggering an alert dialog and accepting it

Starting URL: https://demo.automationtesting.in/Alerts.html

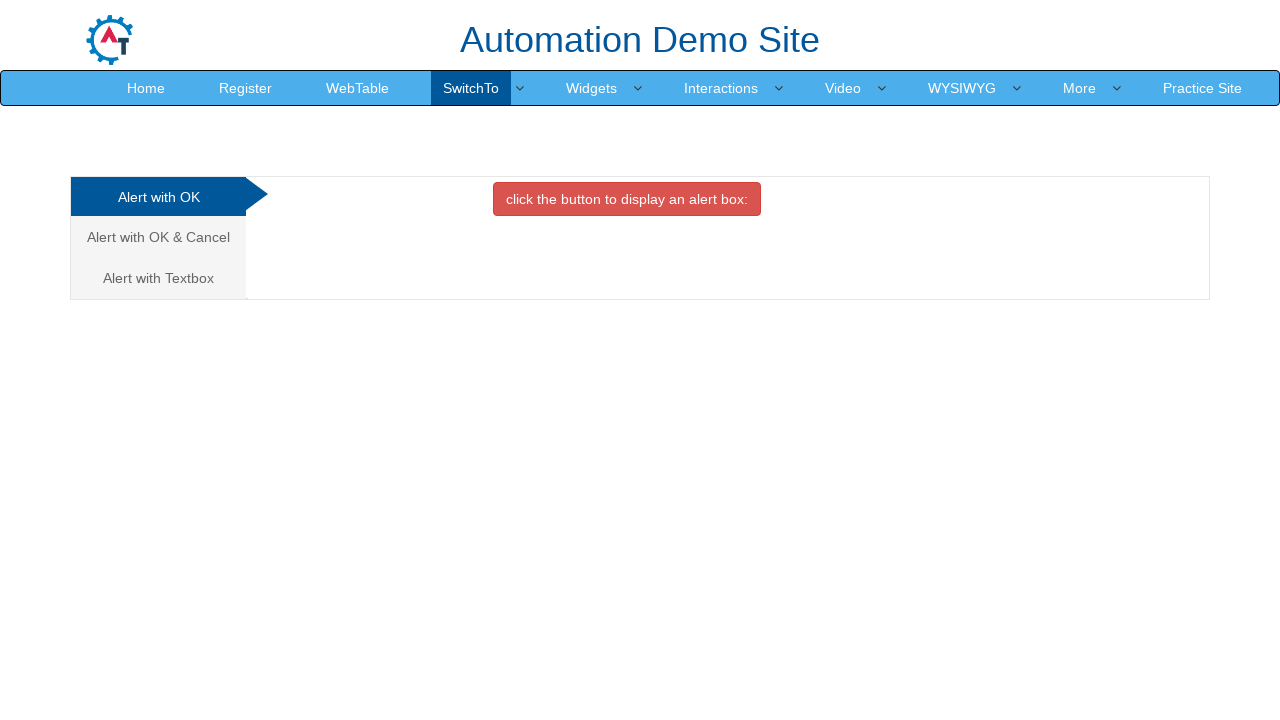

Clicked on the 'Alert with OK' tab at (158, 197) on xpath=//*[text()='Alert with OK ']
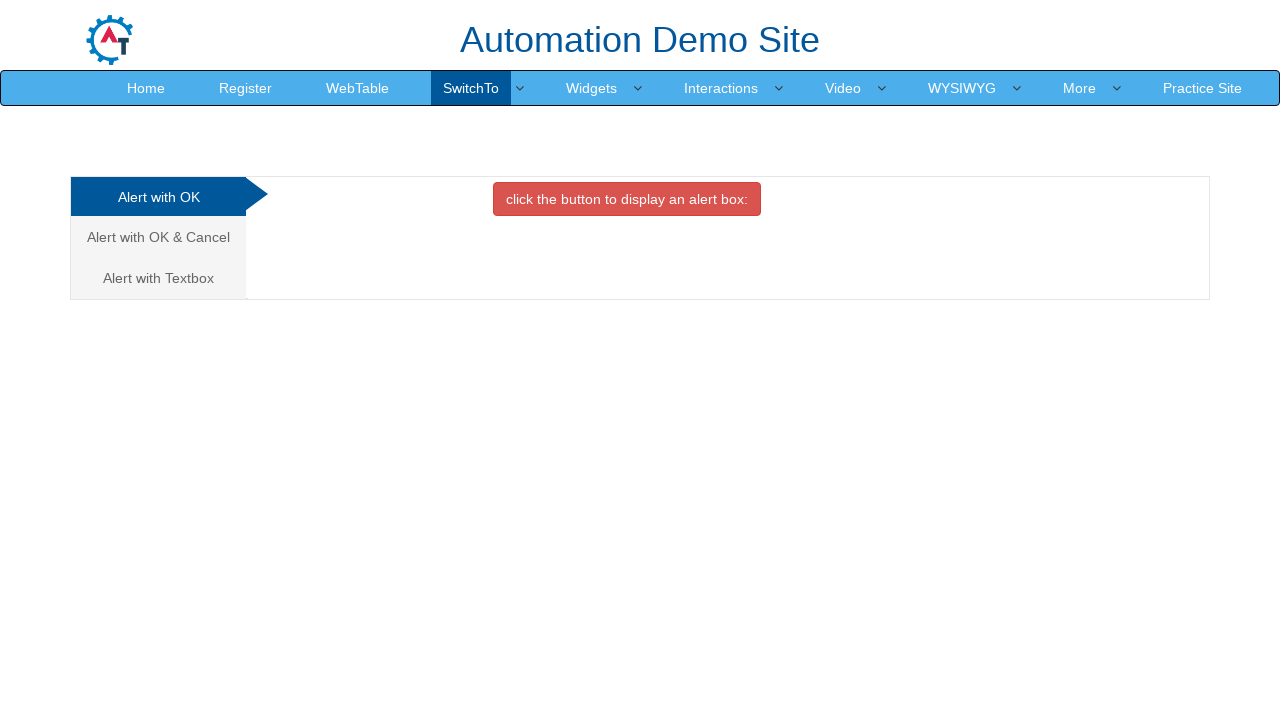

Clicked button to trigger the alert dialog at (627, 199) on xpath=//button[@onclick='alertbox()']
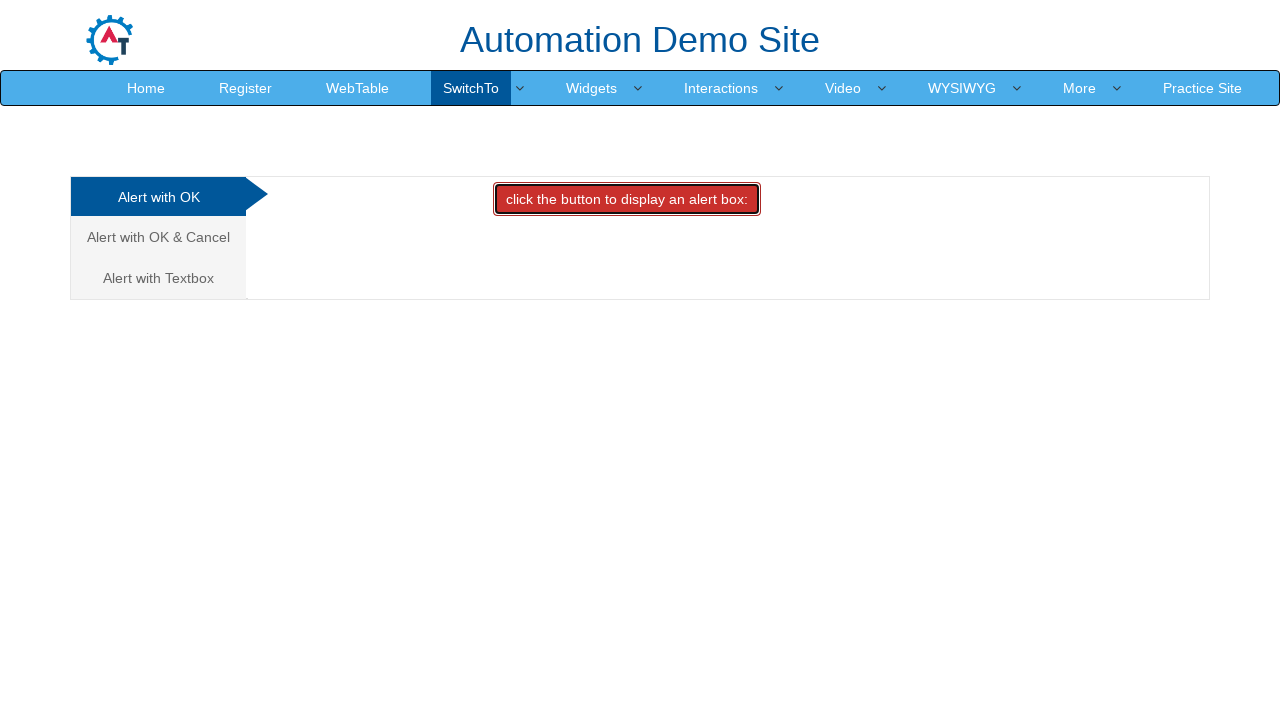

Alert dialog accepted
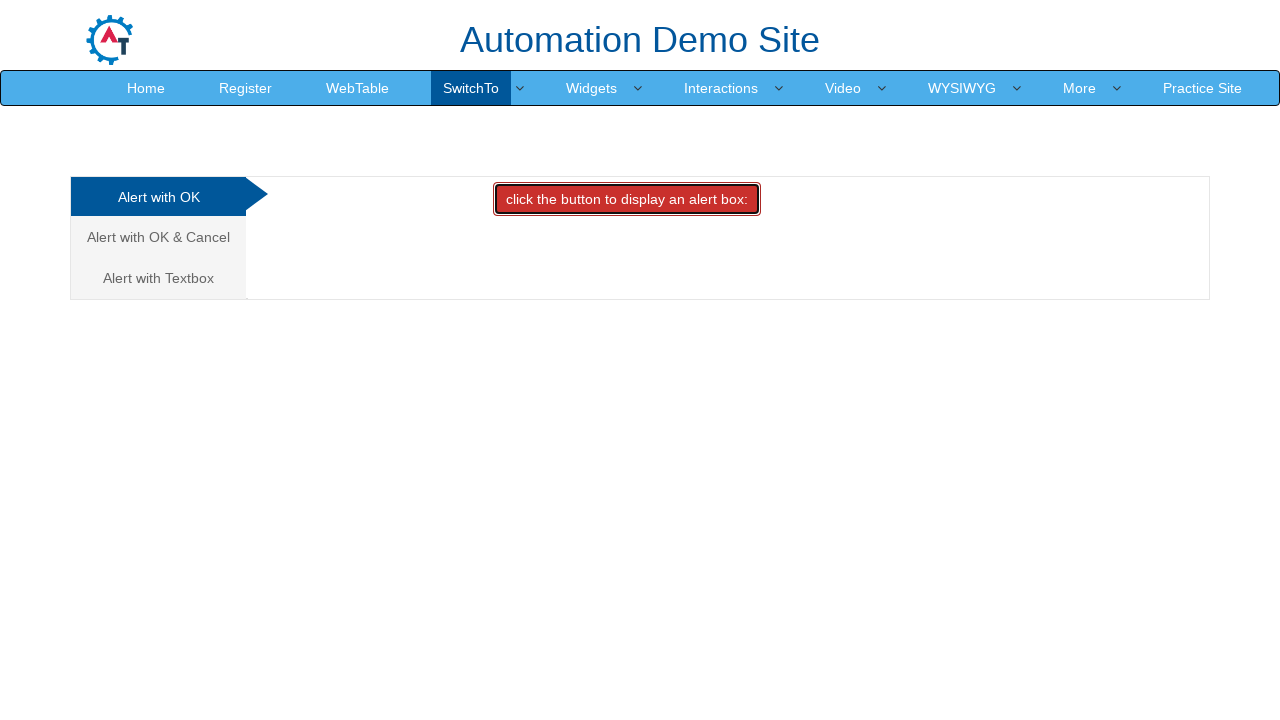

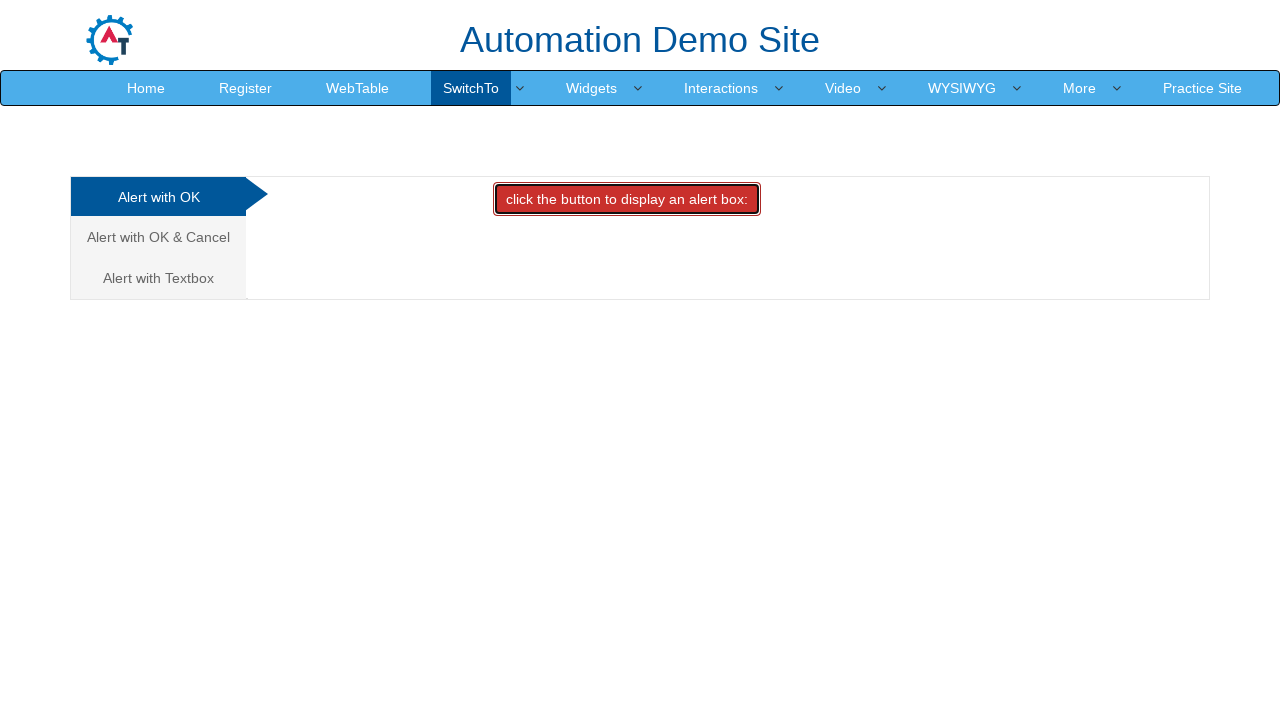